Tests browser navigation functionality including navigating to pages, going back, forward, and refreshing the page

Starting URL: http://thefriendlytester.co.uk

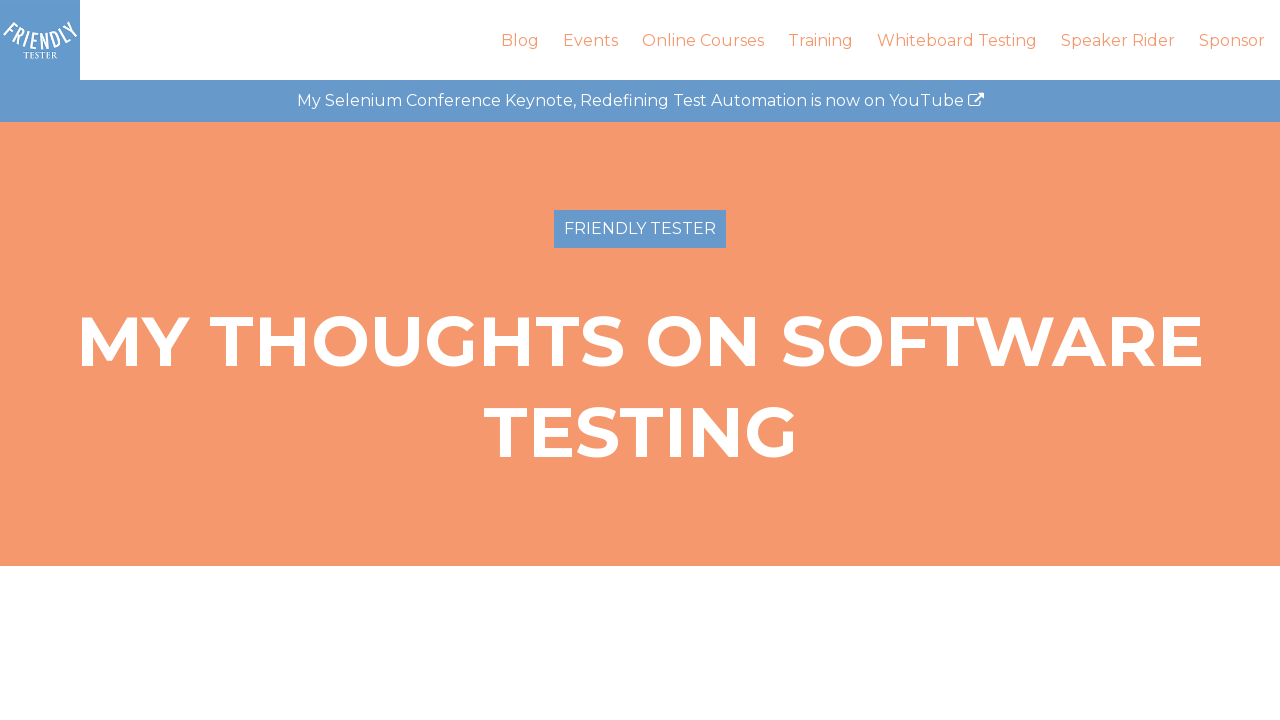

Navigated to About Me page
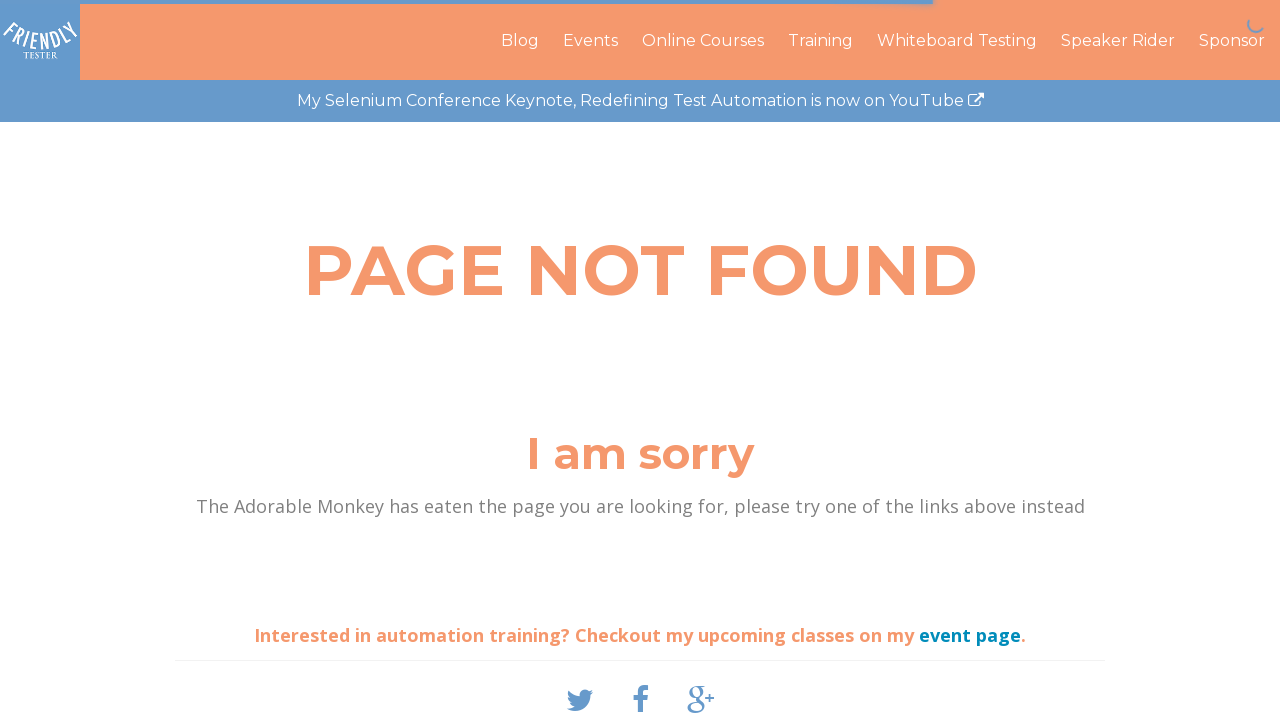

Navigated back to previous page
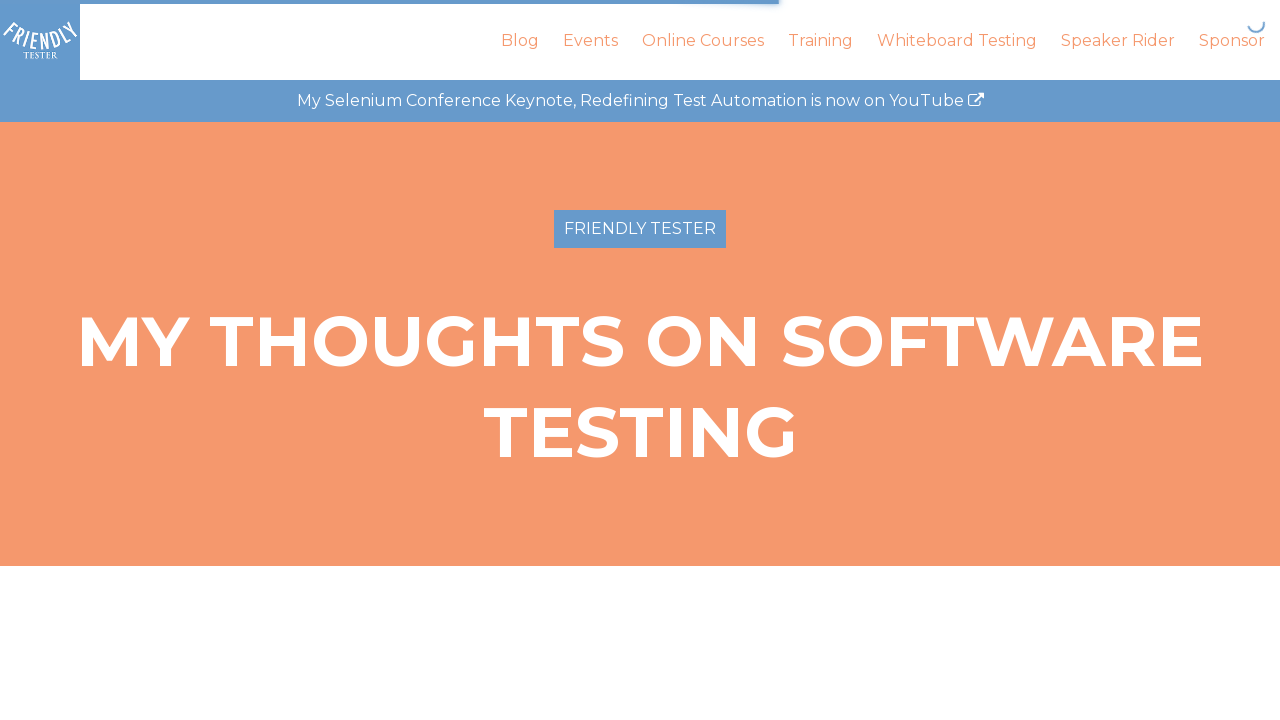

Navigated forward to About Me page
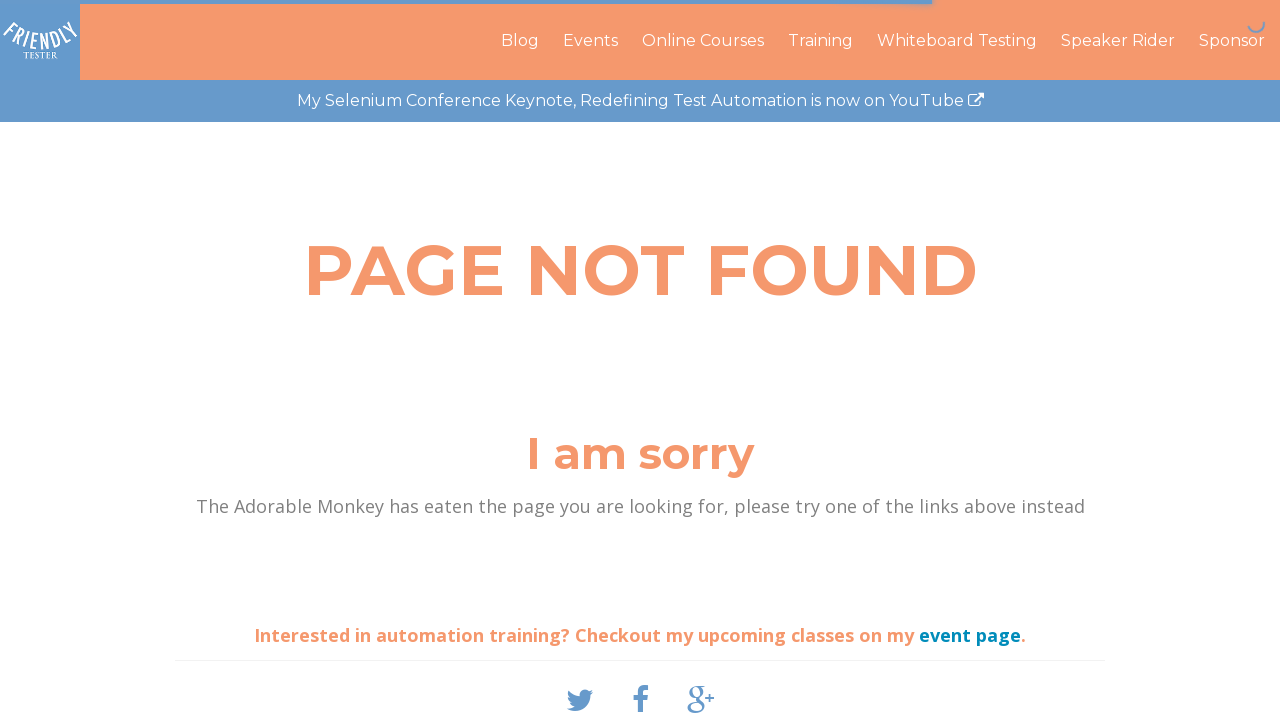

Refreshed the current page
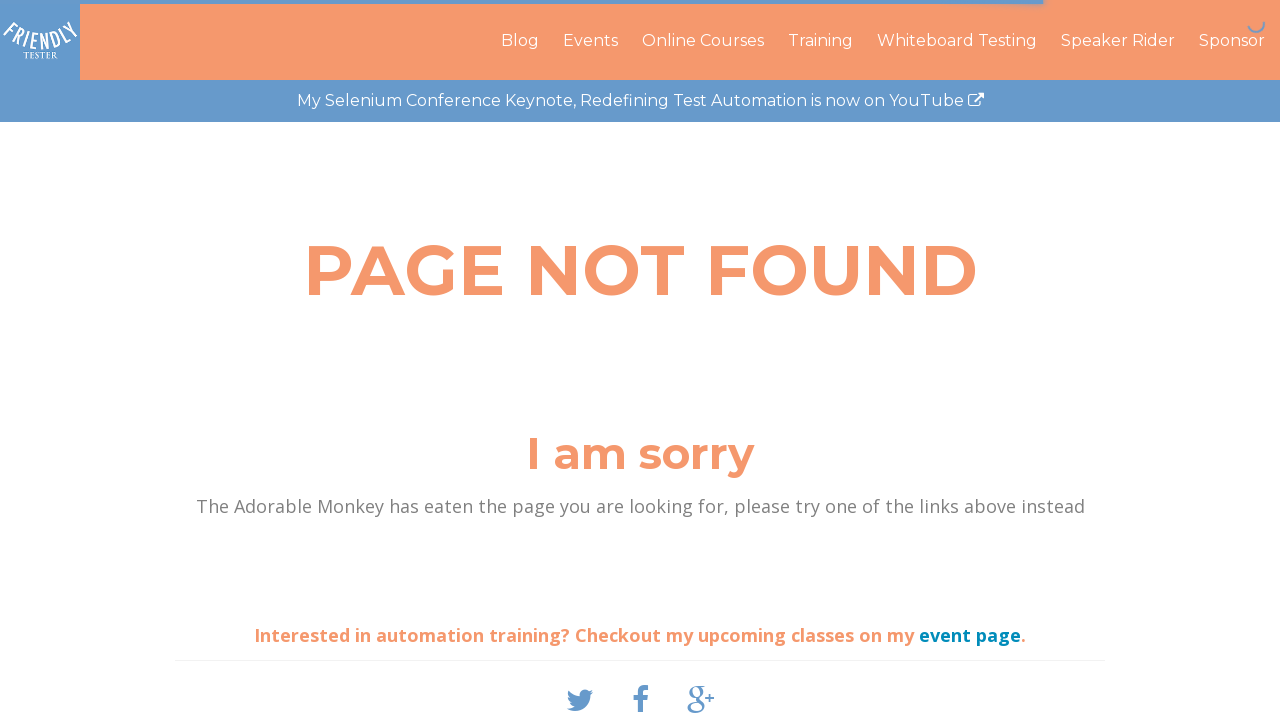

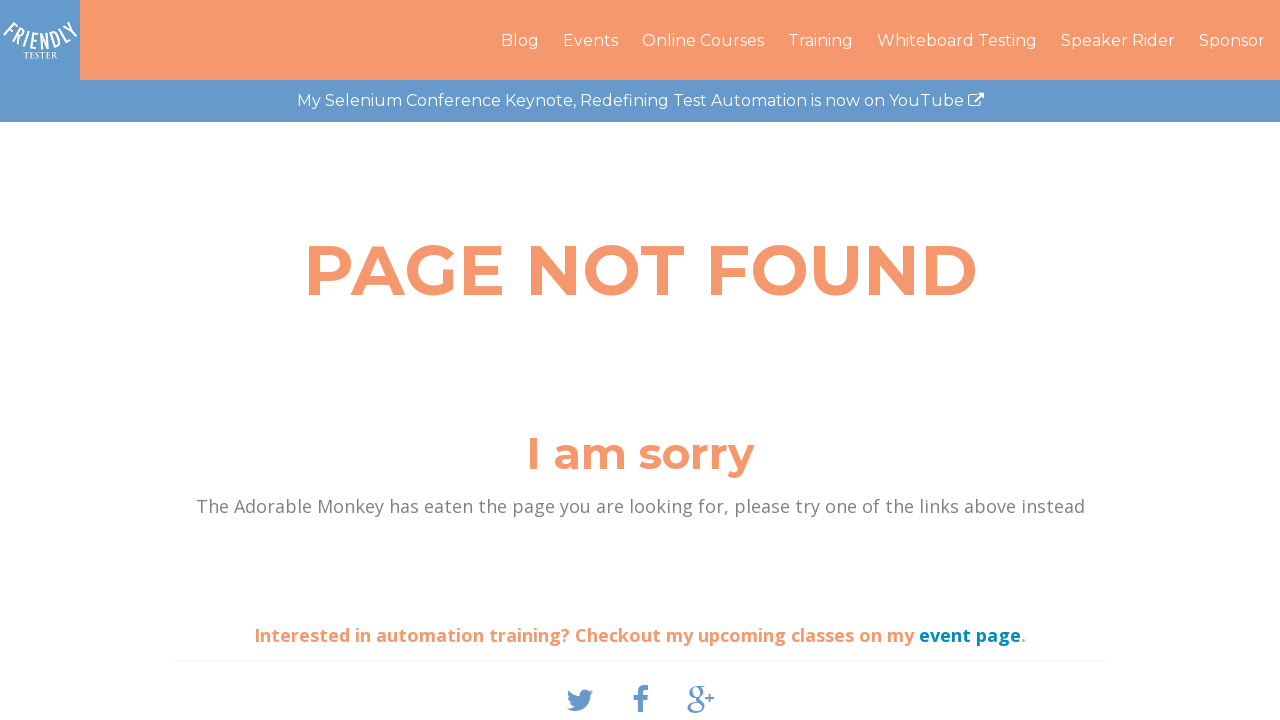